Navigates to Webhallen's AMD CPU product listing page and scrolls through the infinite scroll to load all available products until no more products appear.

Starting URL: https://www.webhallen.com/se/category/82-Processor-CPU?f=attributes%5Ebrand-1-AMD

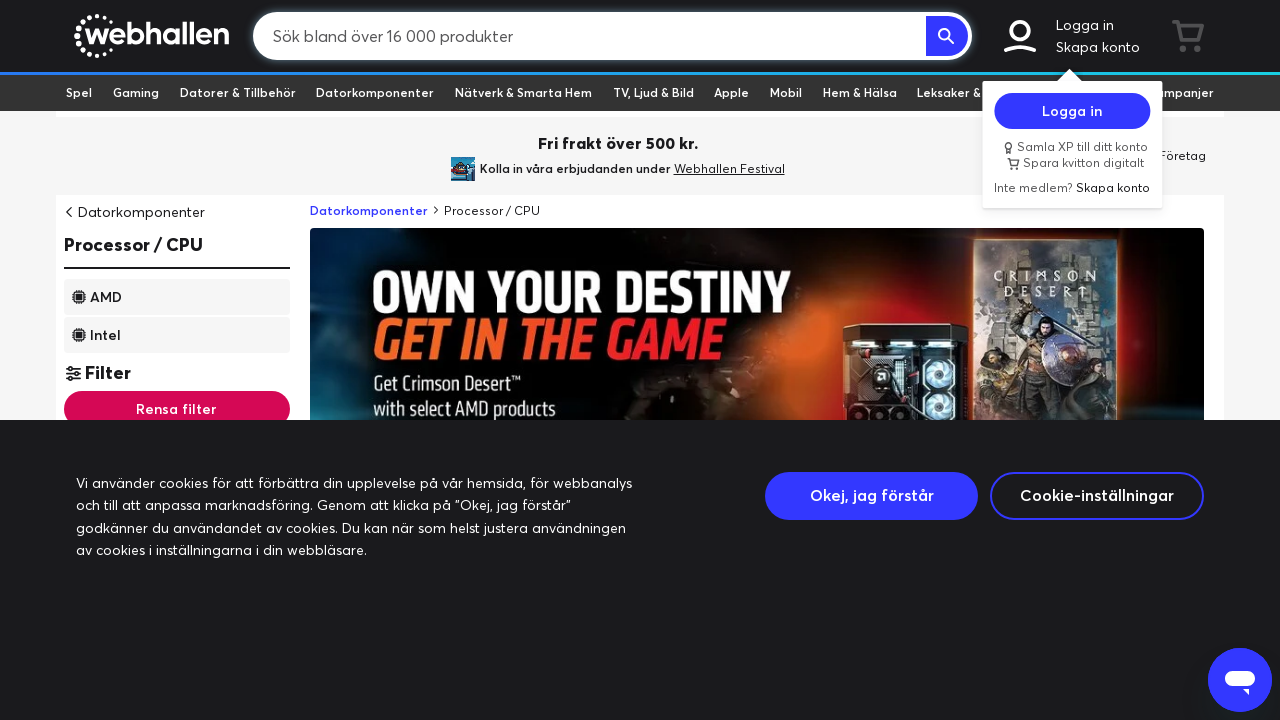

Waited for initial product grid to load
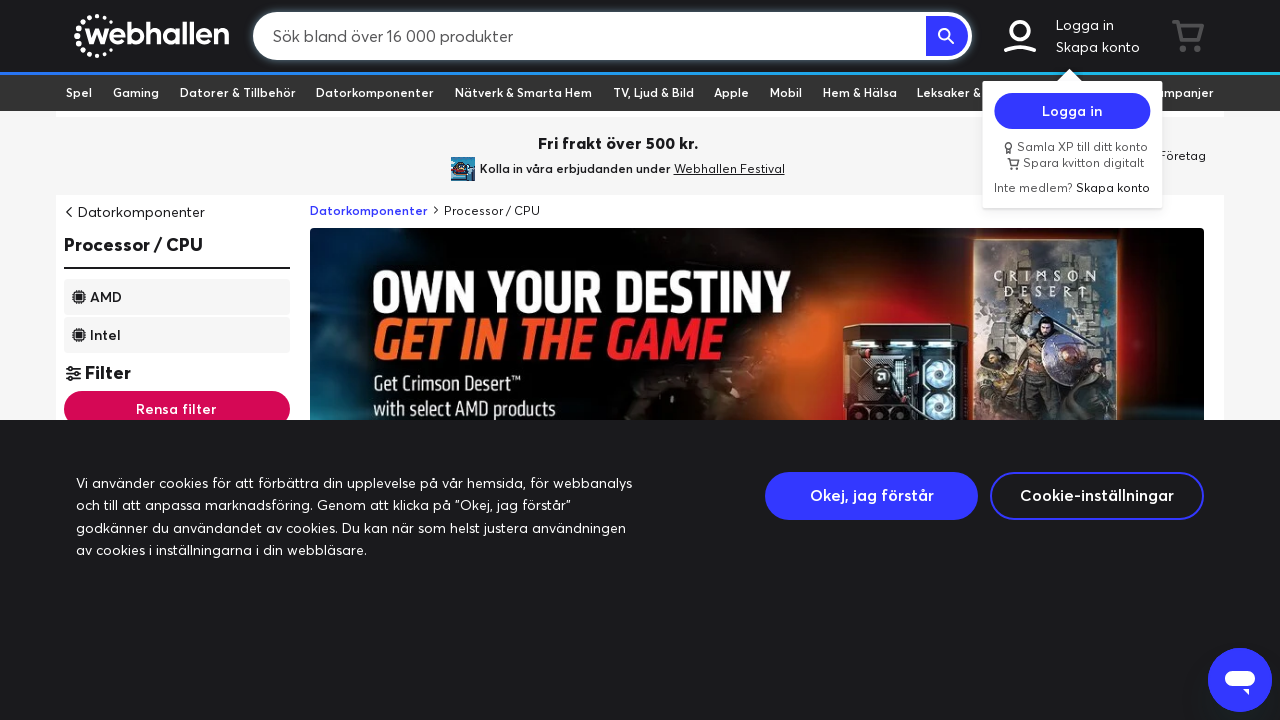

Counted 24 products before scroll
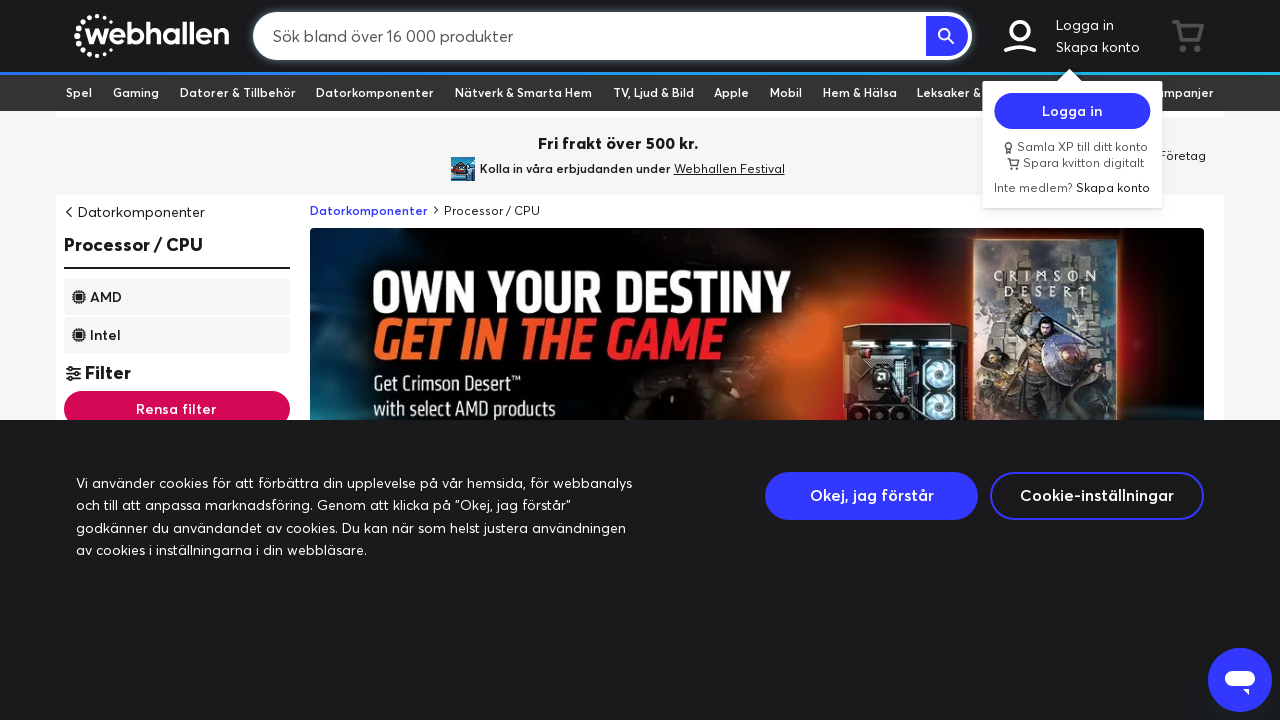

Scrolled down 3000 pixels to trigger lazy loading
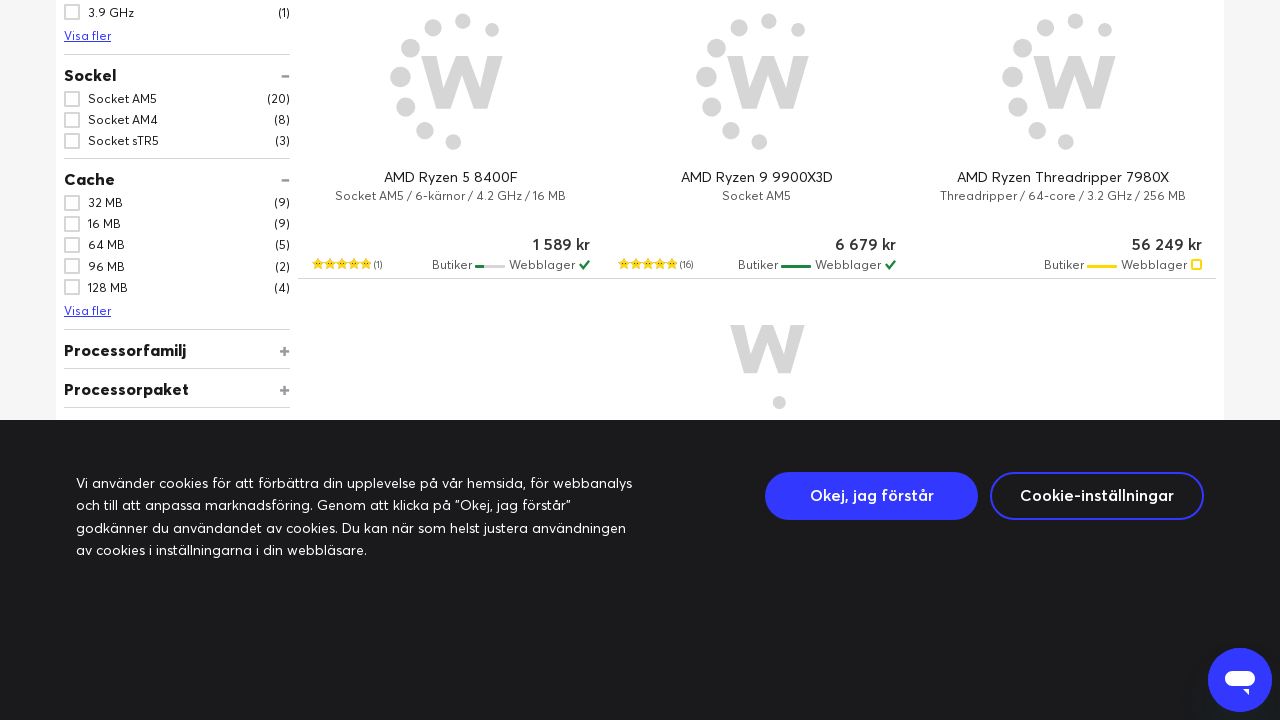

Waited 2000ms for new products to load
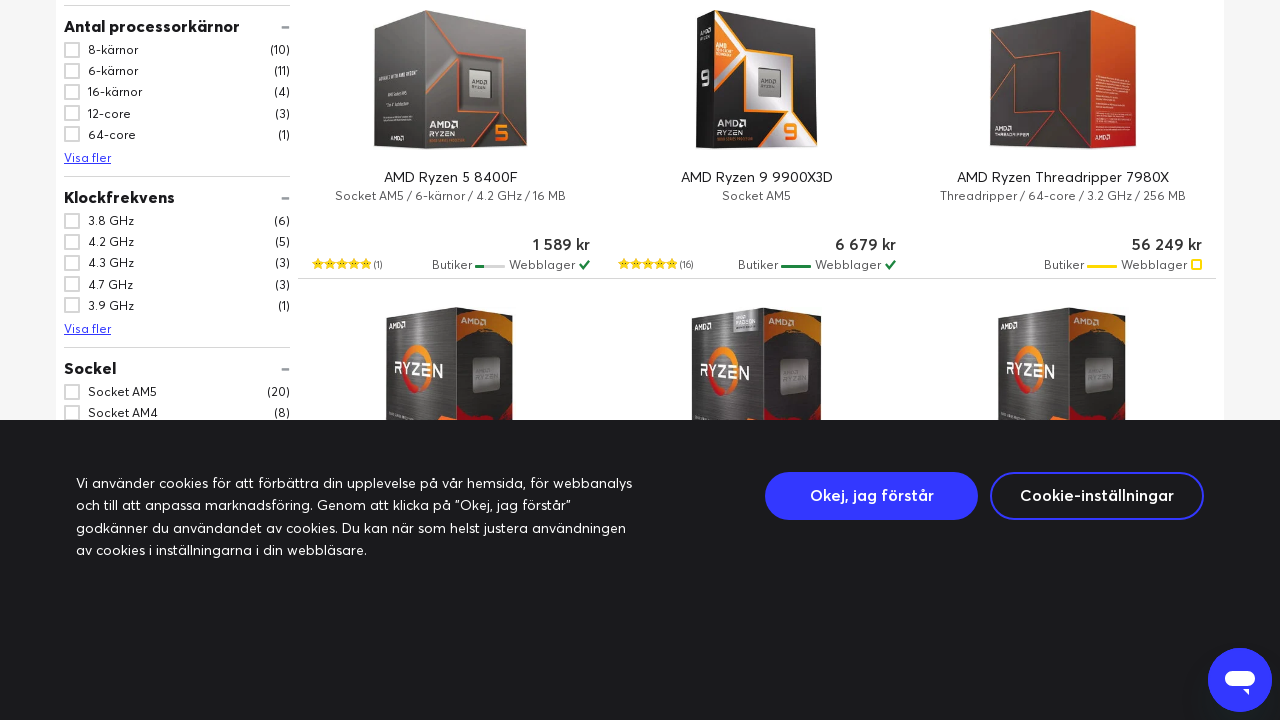

Counted 36 products after scroll
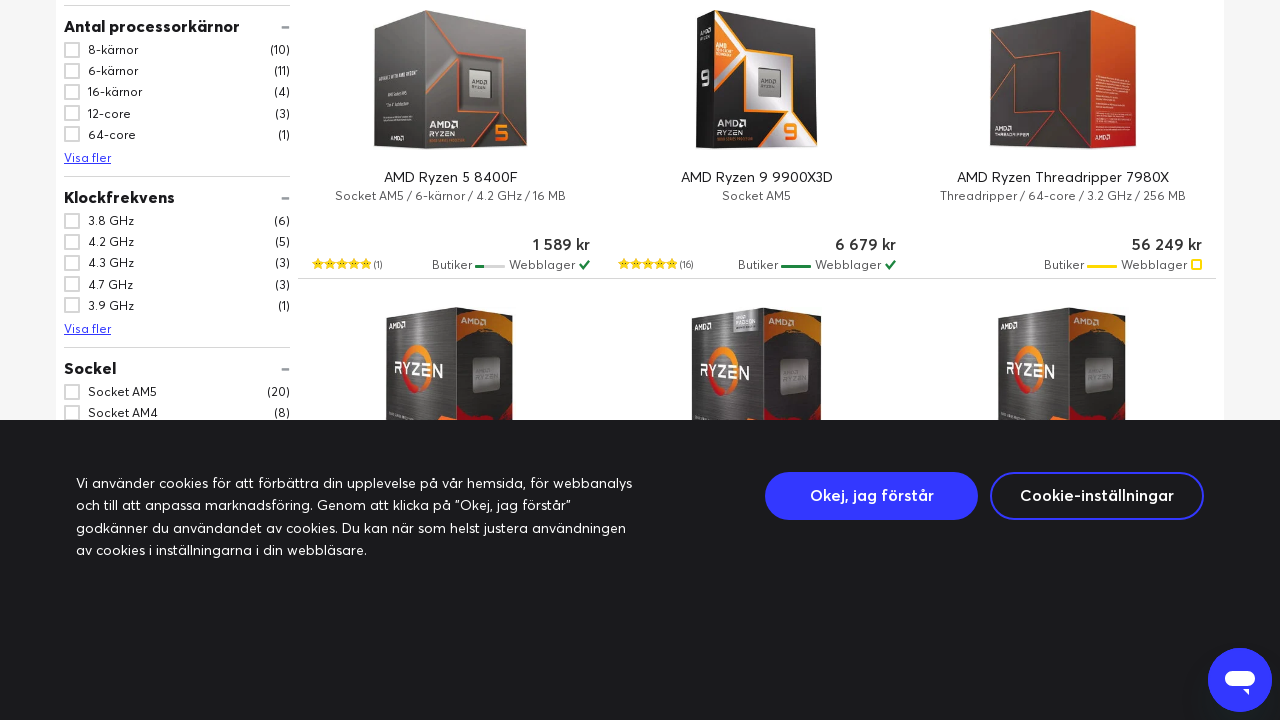

Counted 36 products before scroll
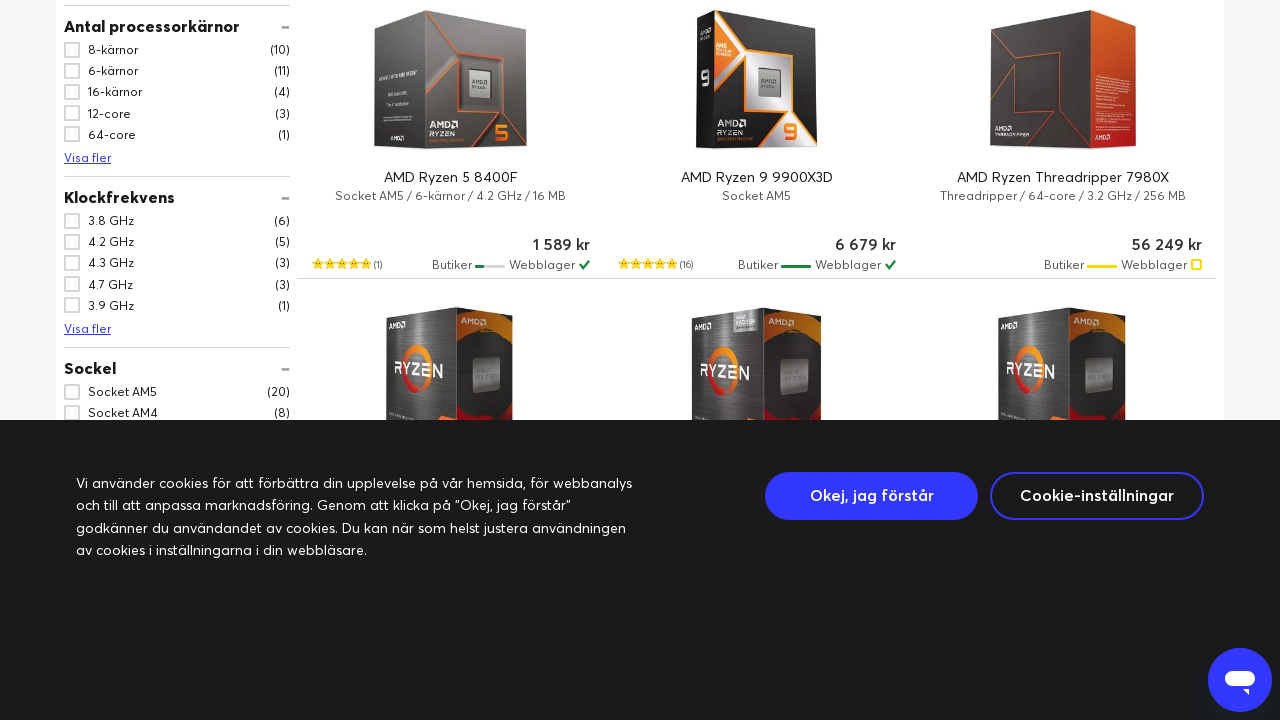

Scrolled down 3000 pixels to trigger lazy loading
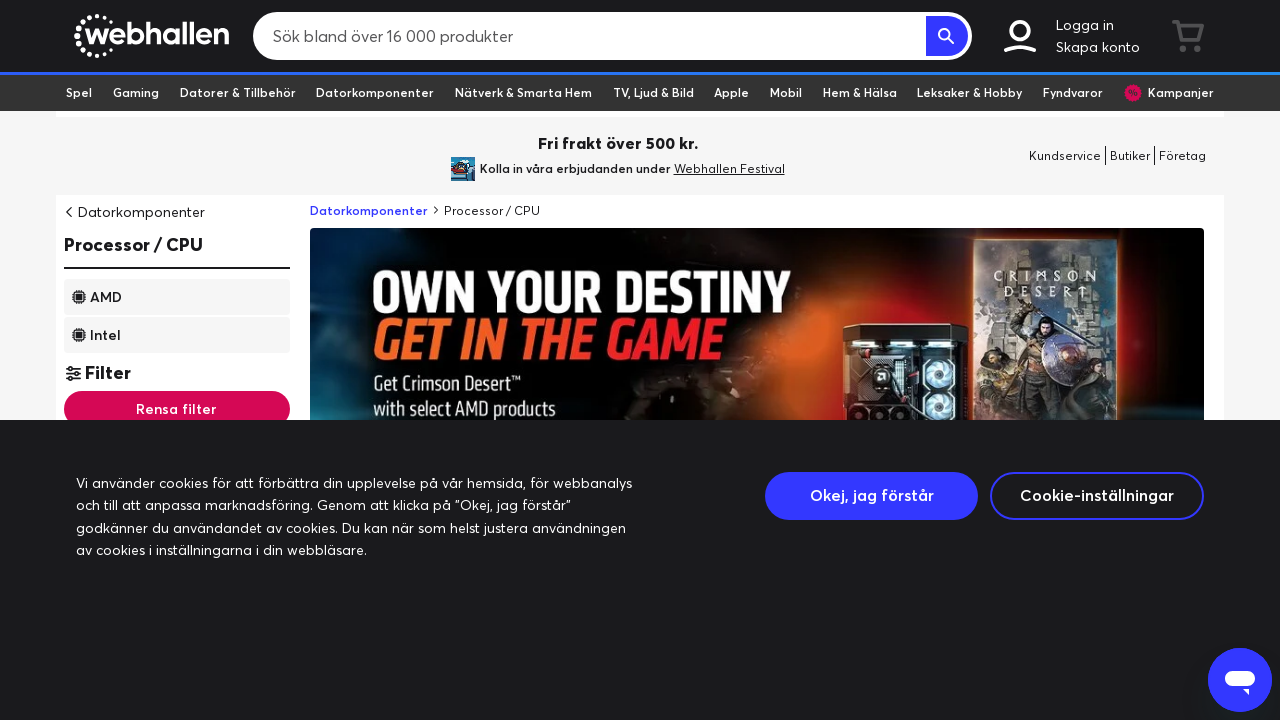

Waited 2000ms for new products to load
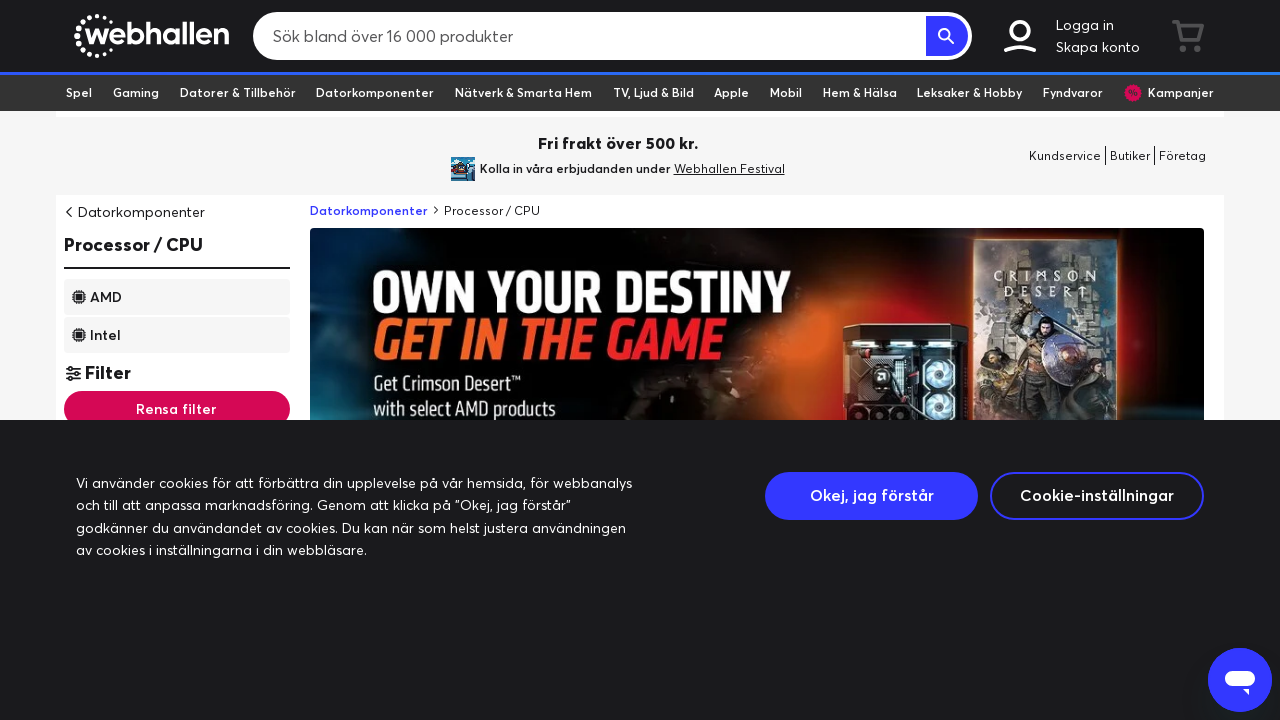

Counted 24 products after scroll
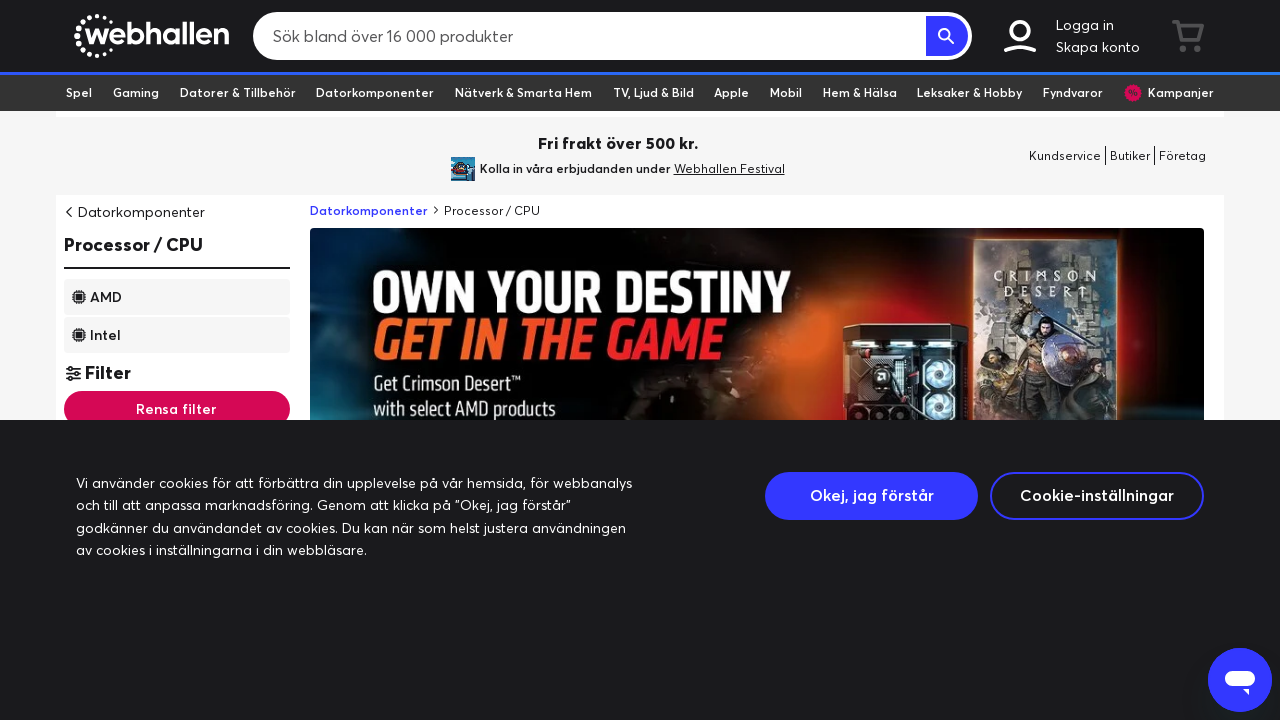

Counted 24 products before scroll
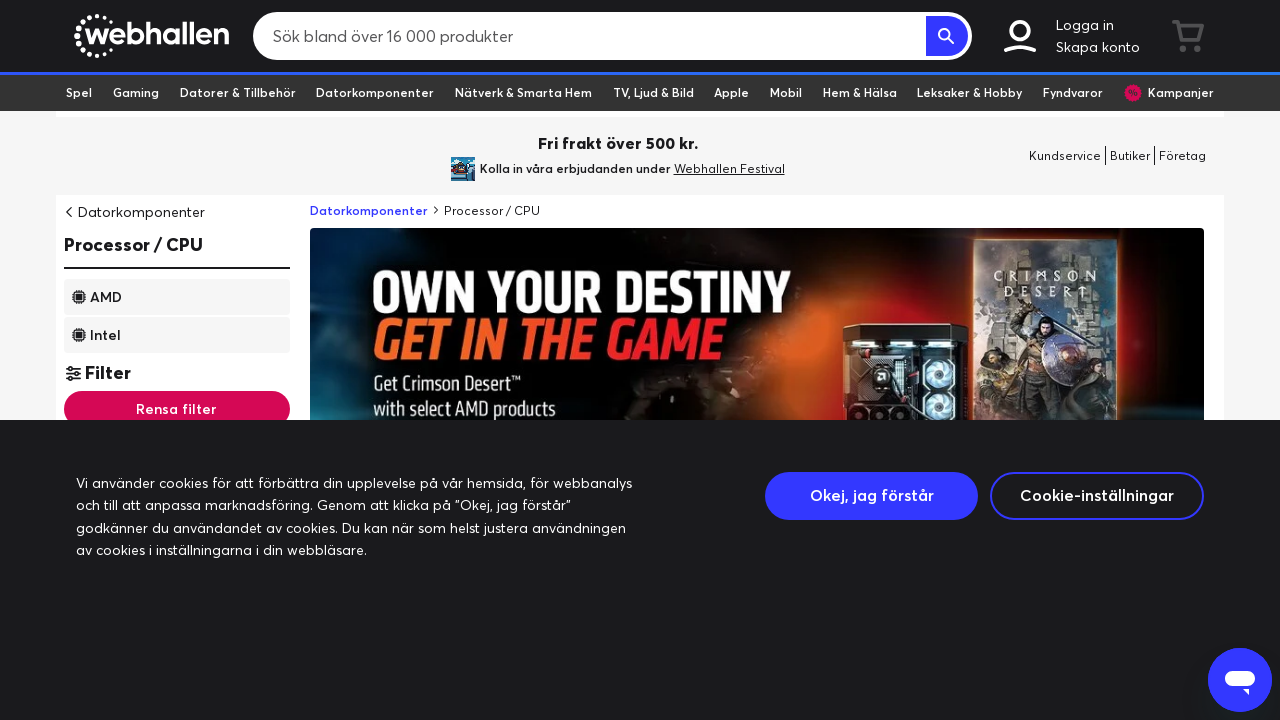

Scrolled down 3000 pixels to trigger lazy loading
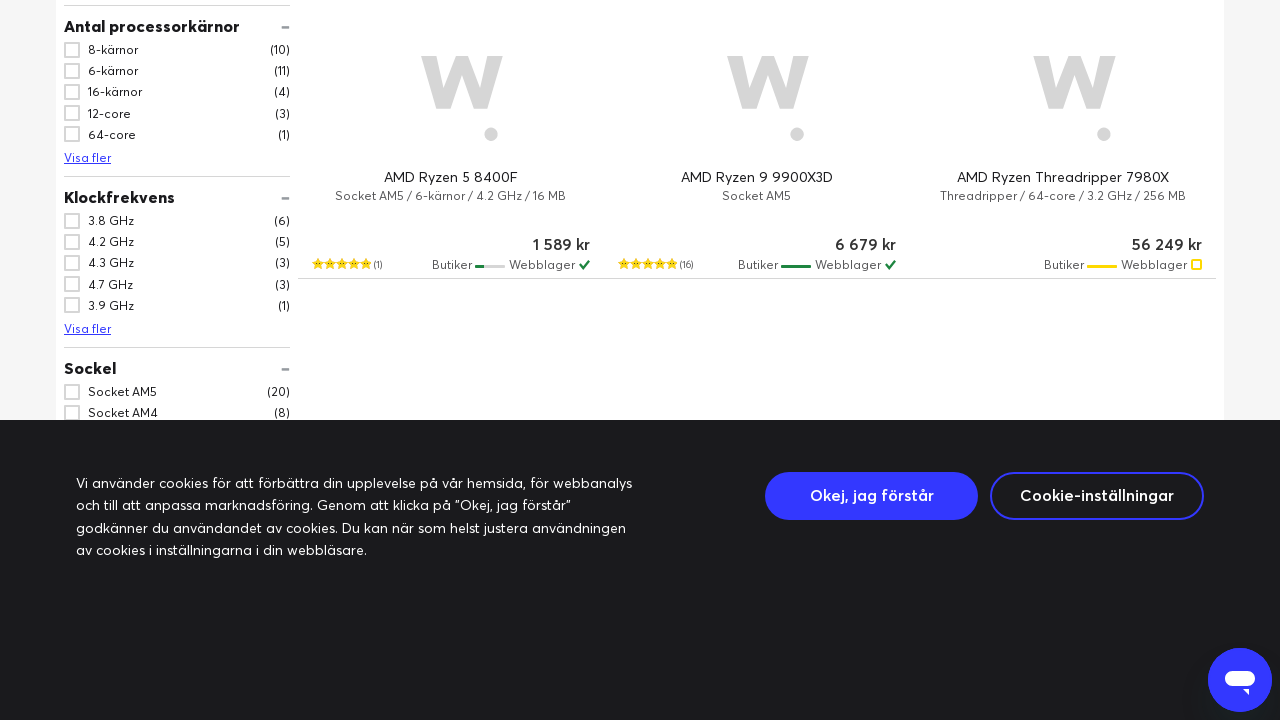

Waited 2000ms for new products to load
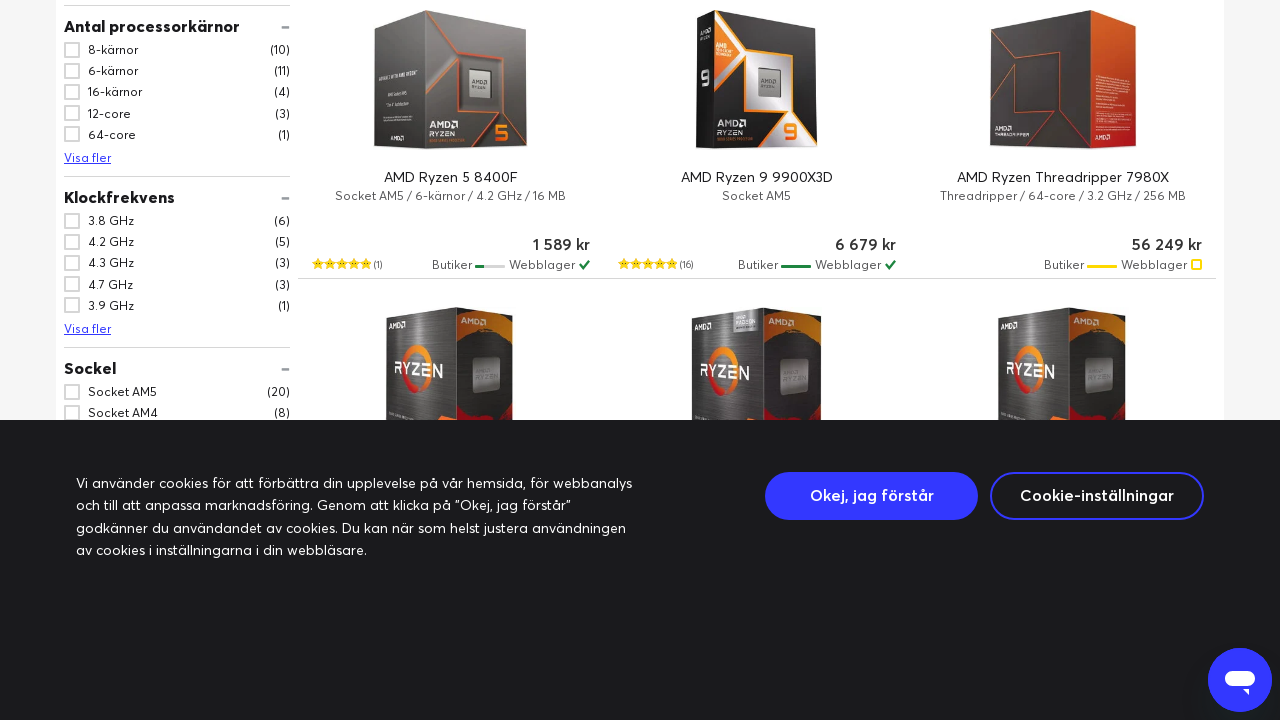

Counted 36 products after scroll
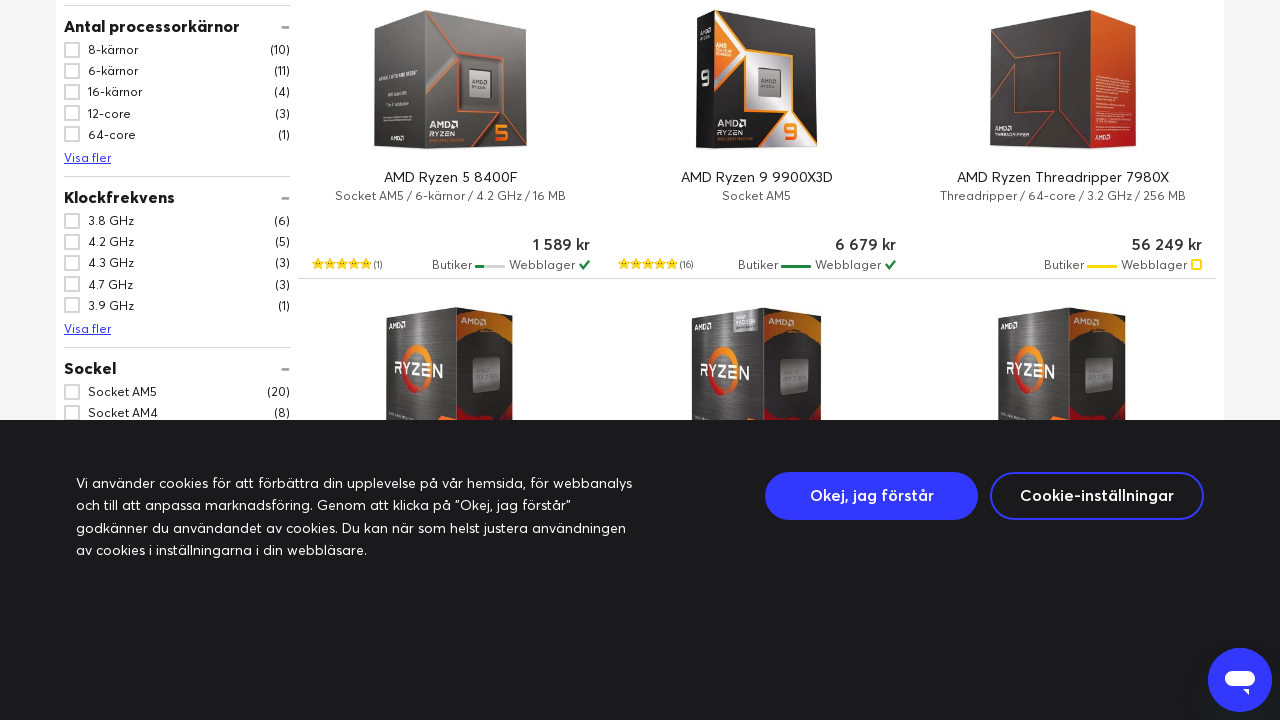

Counted 36 products before scroll
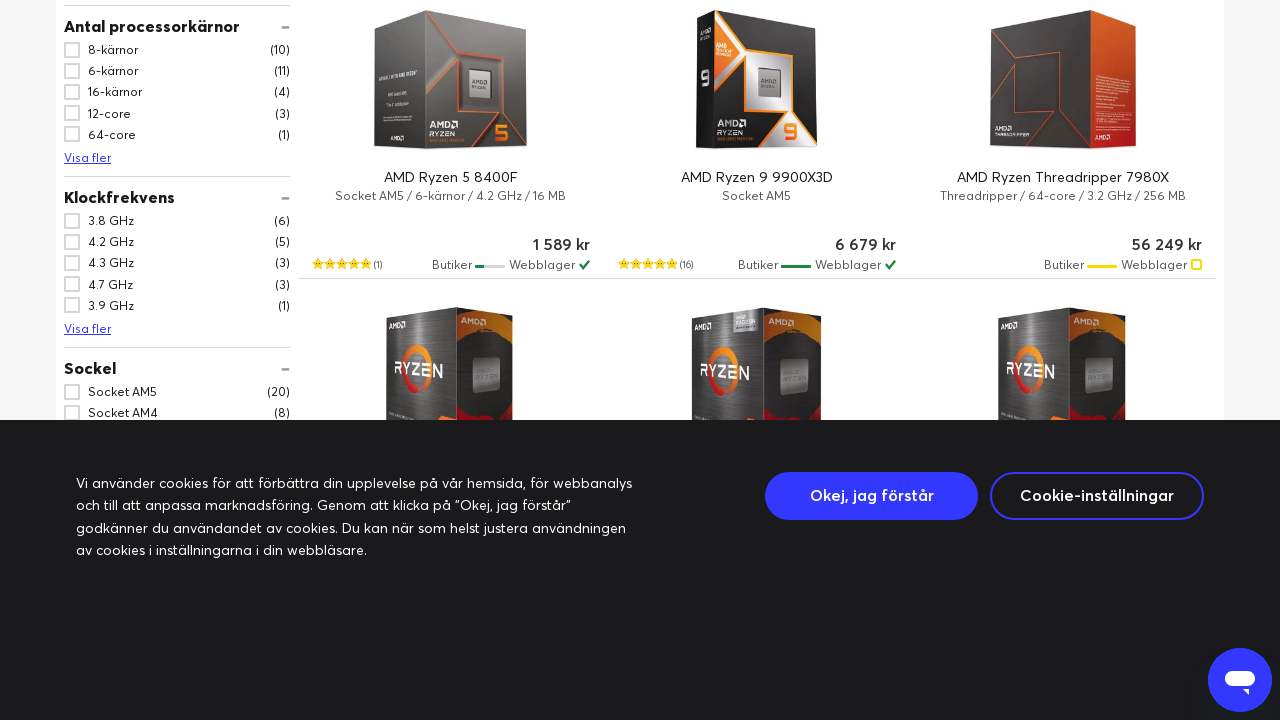

Scrolled down 3000 pixels to trigger lazy loading
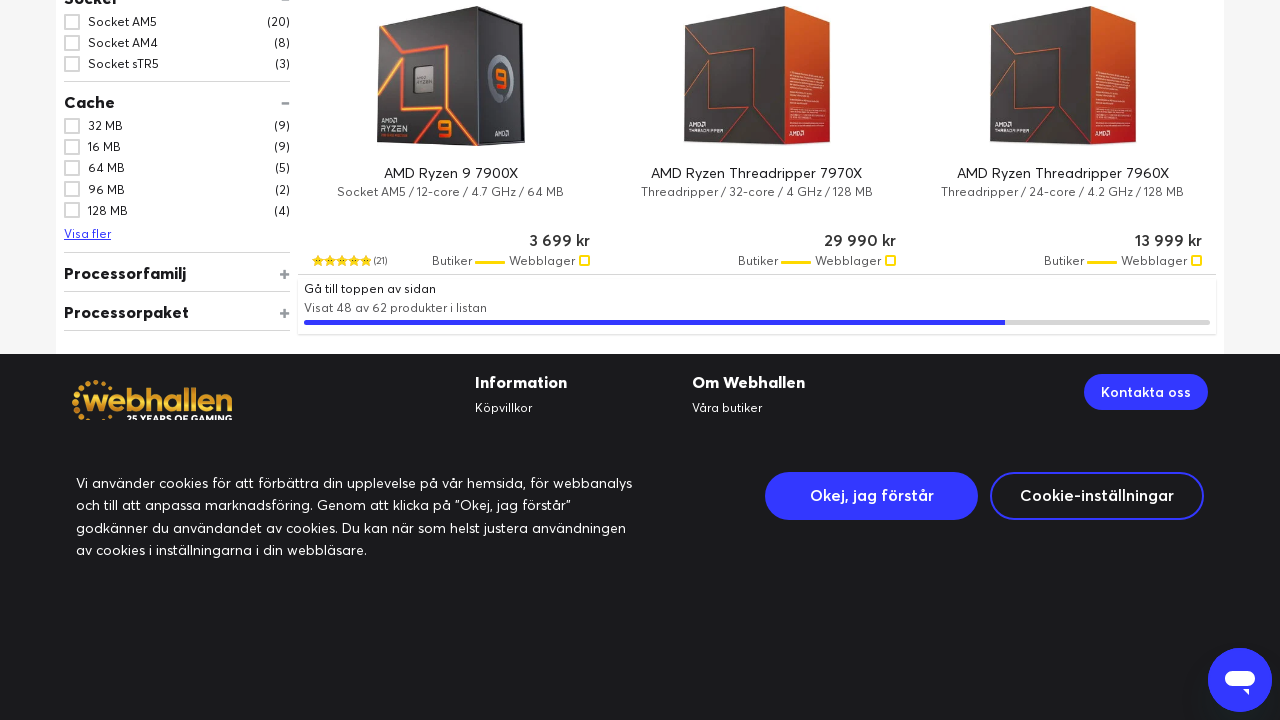

Waited 2000ms for new products to load
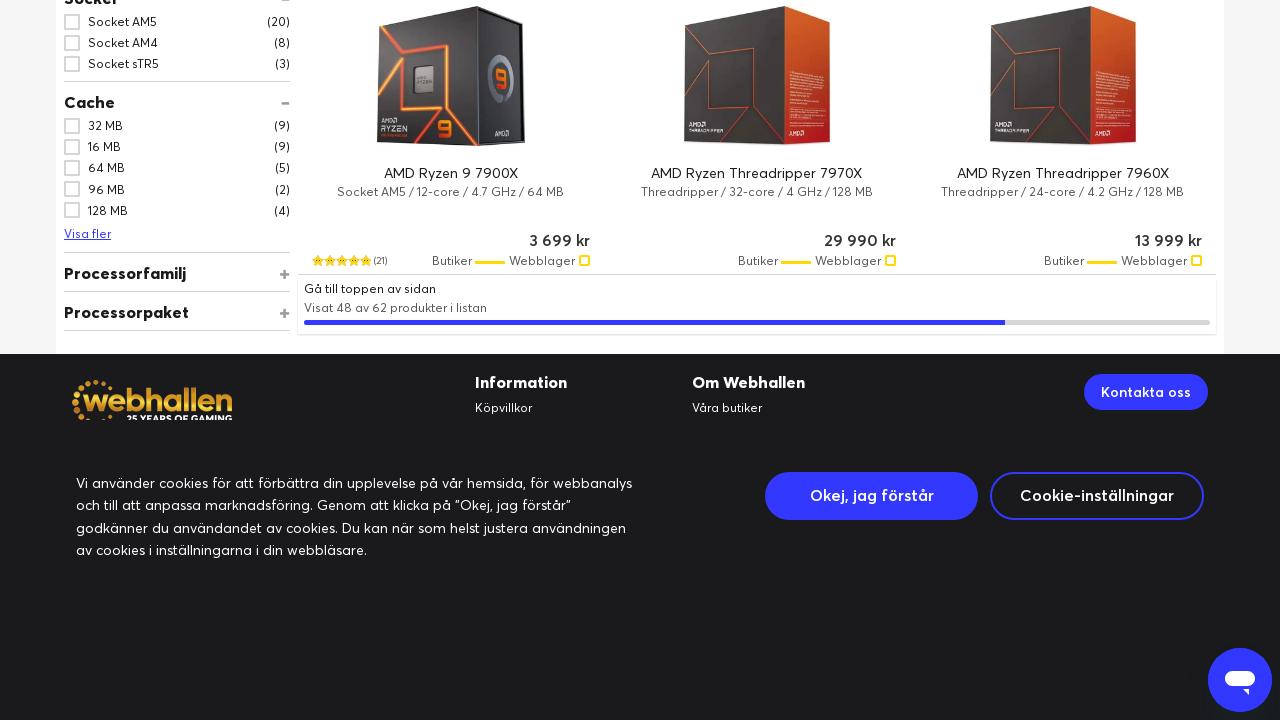

Counted 12 products after scroll
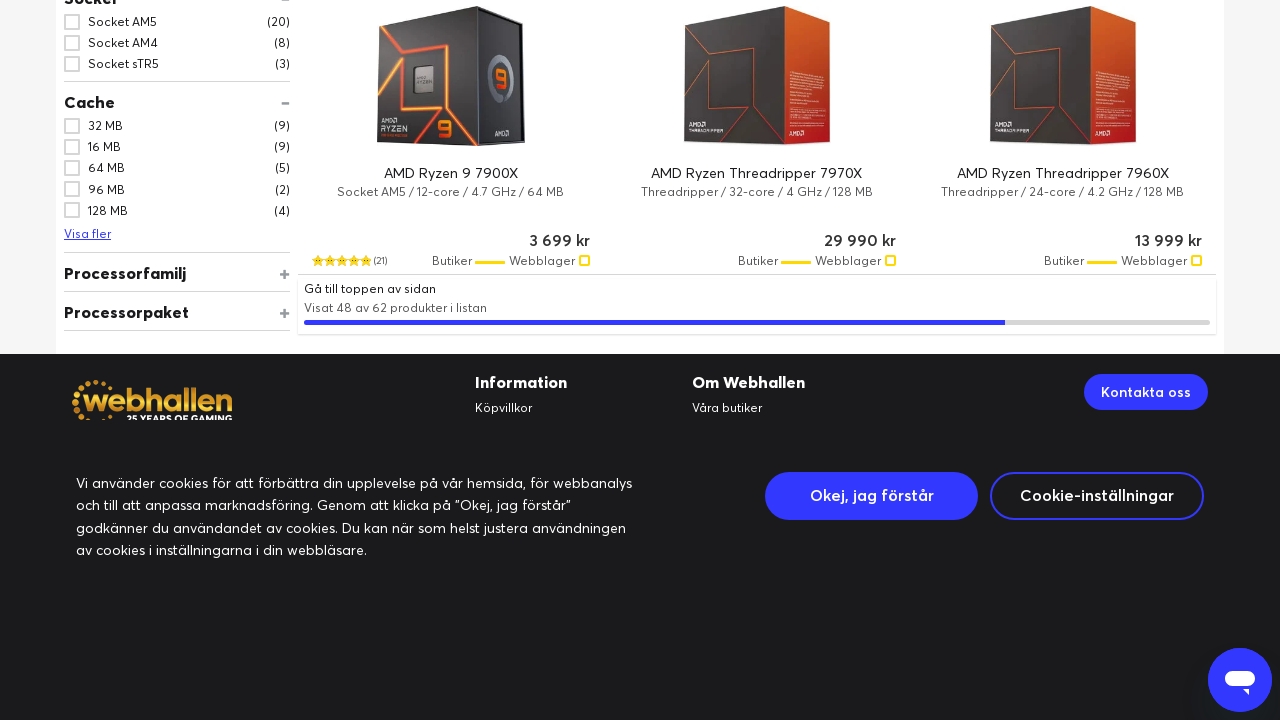

Counted 12 products before scroll
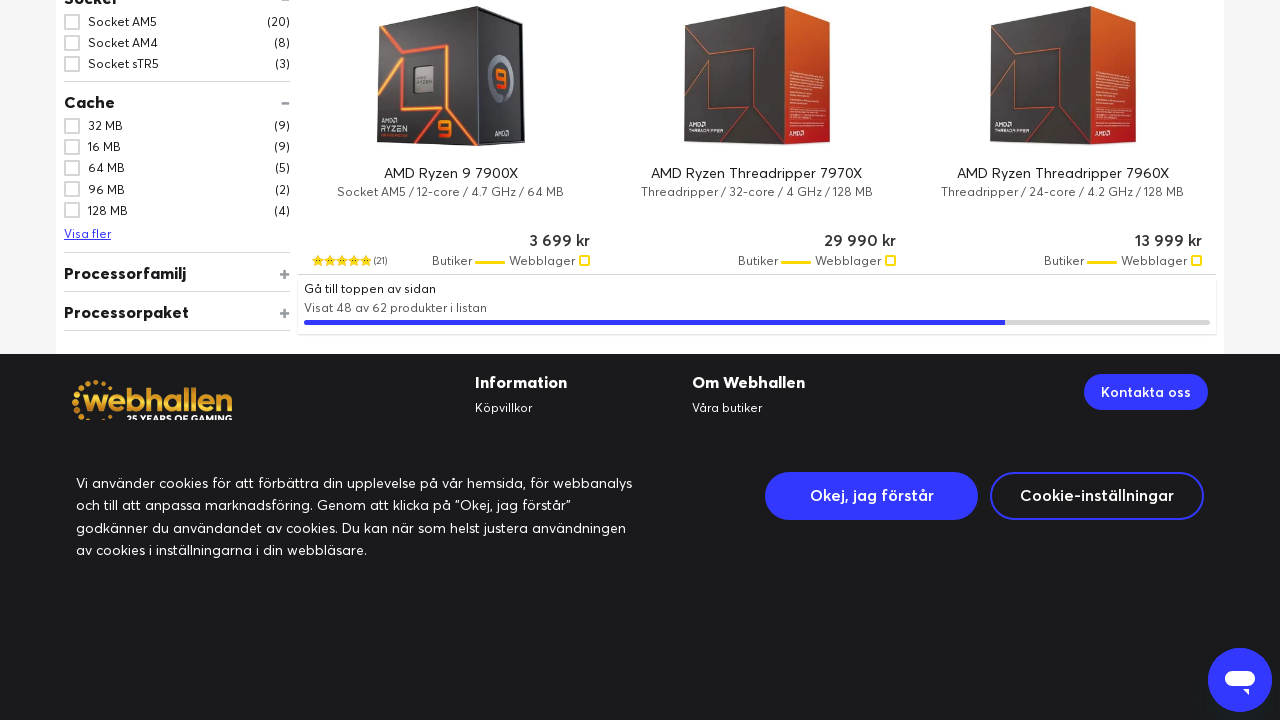

Scrolled down 3000 pixels to trigger lazy loading
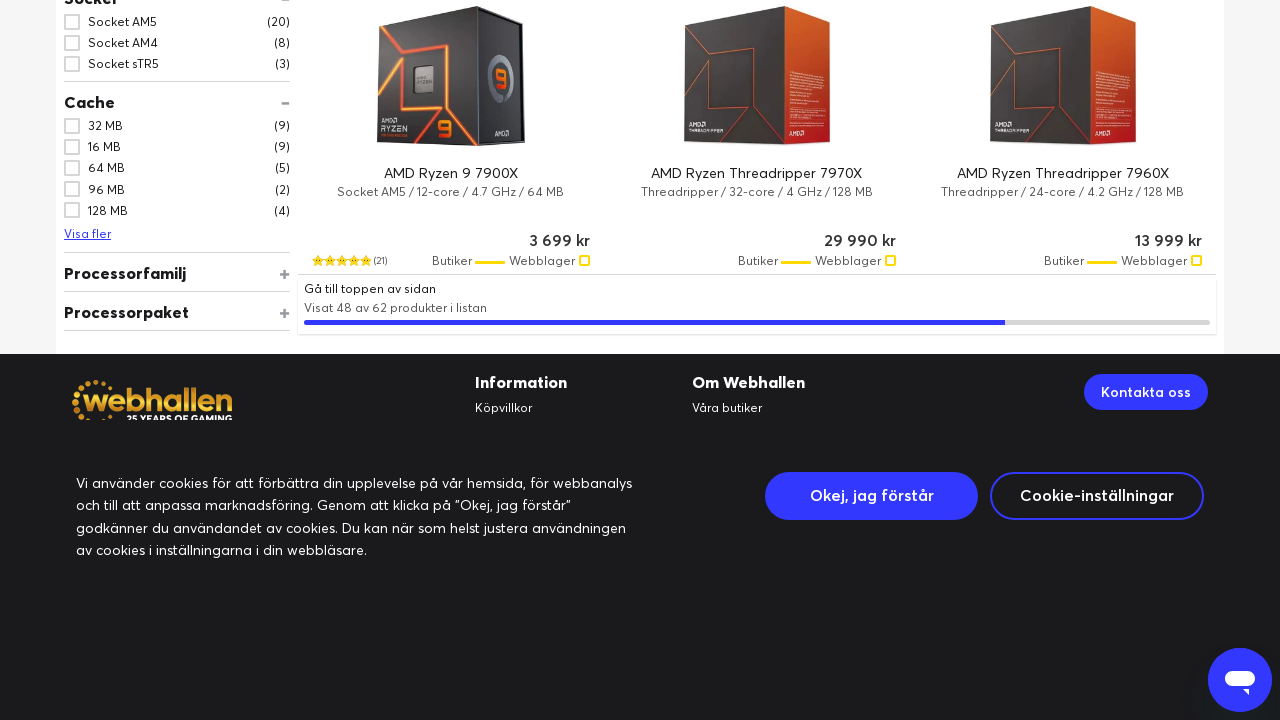

Waited 2000ms for new products to load
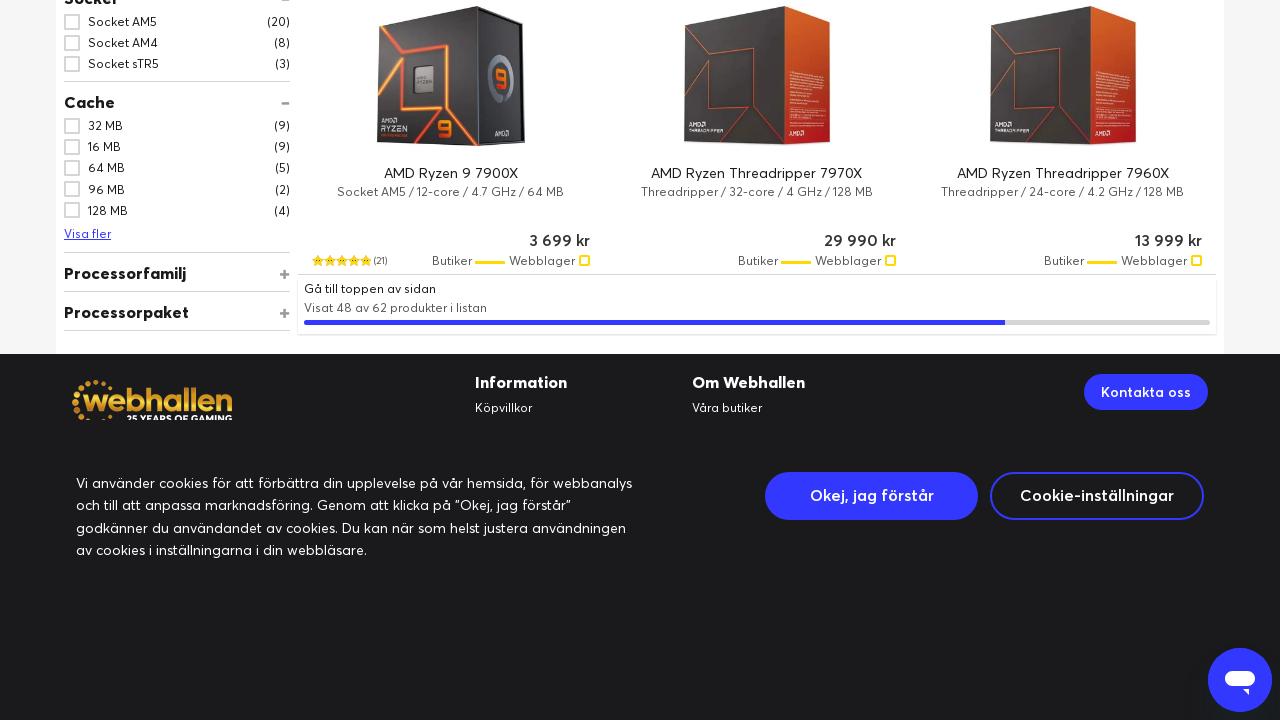

Counted 12 products after scroll
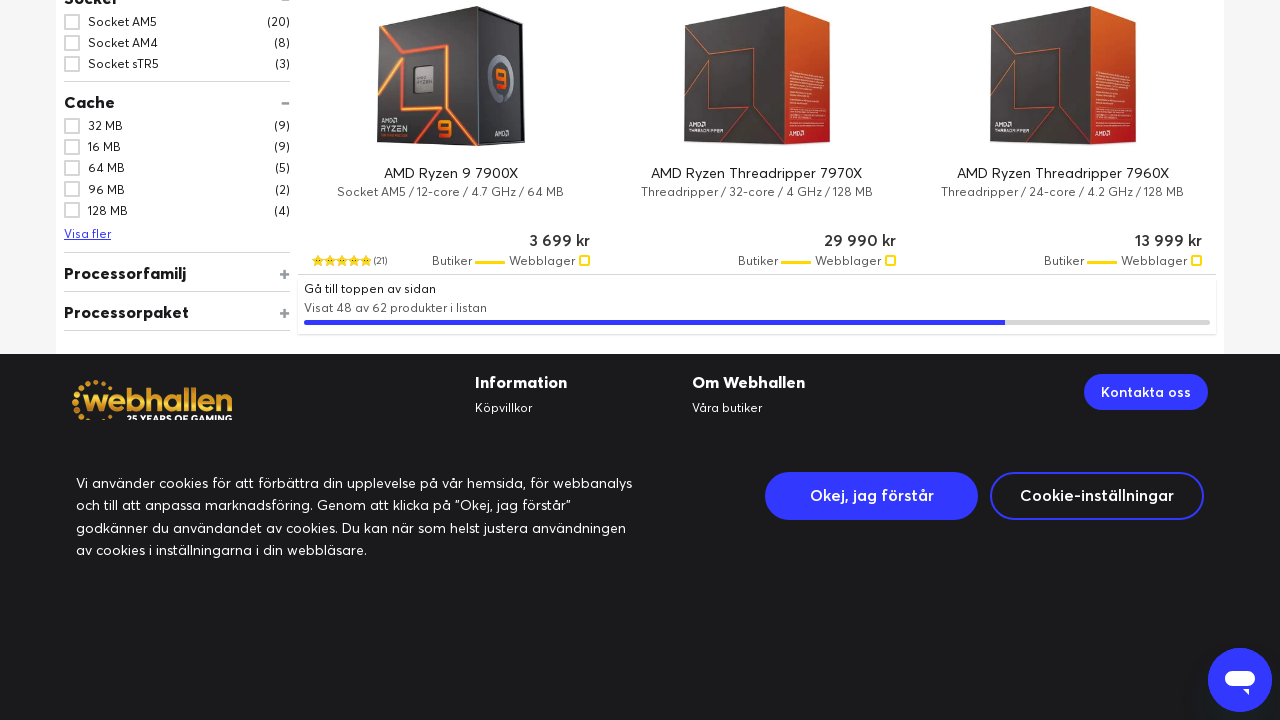

No new products loaded - infinite scroll complete
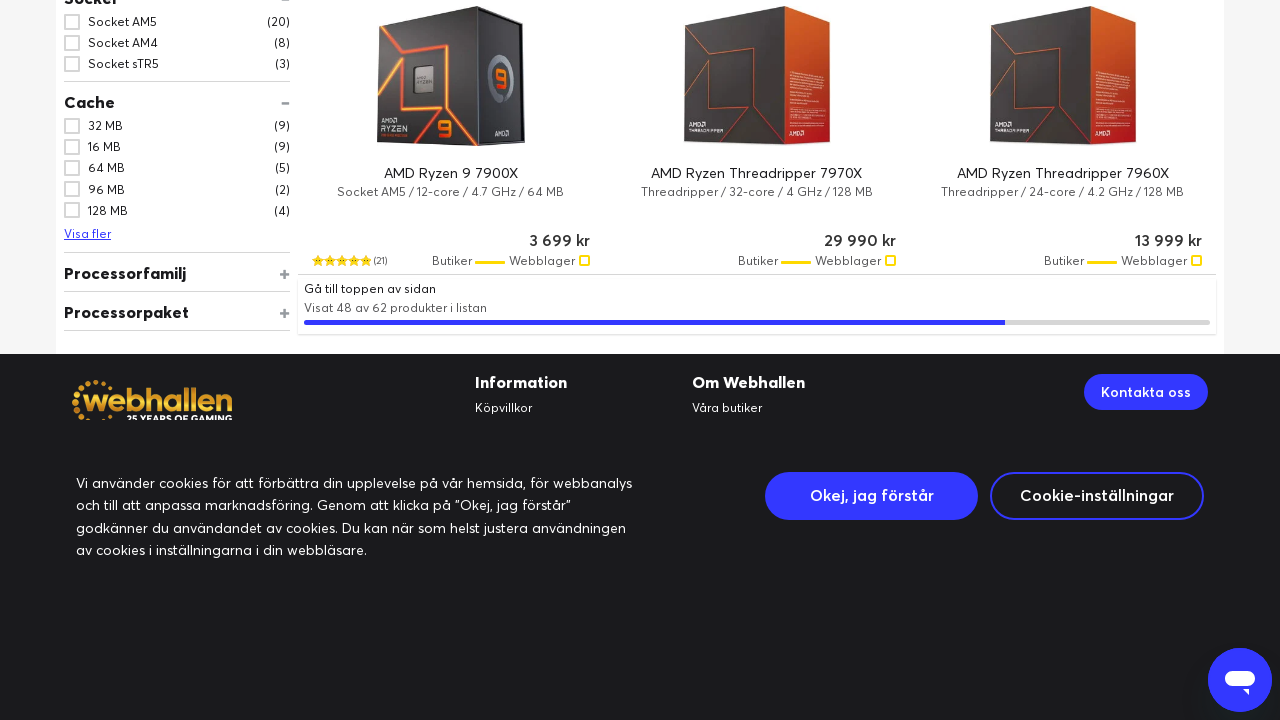

Verified product titles are displayed
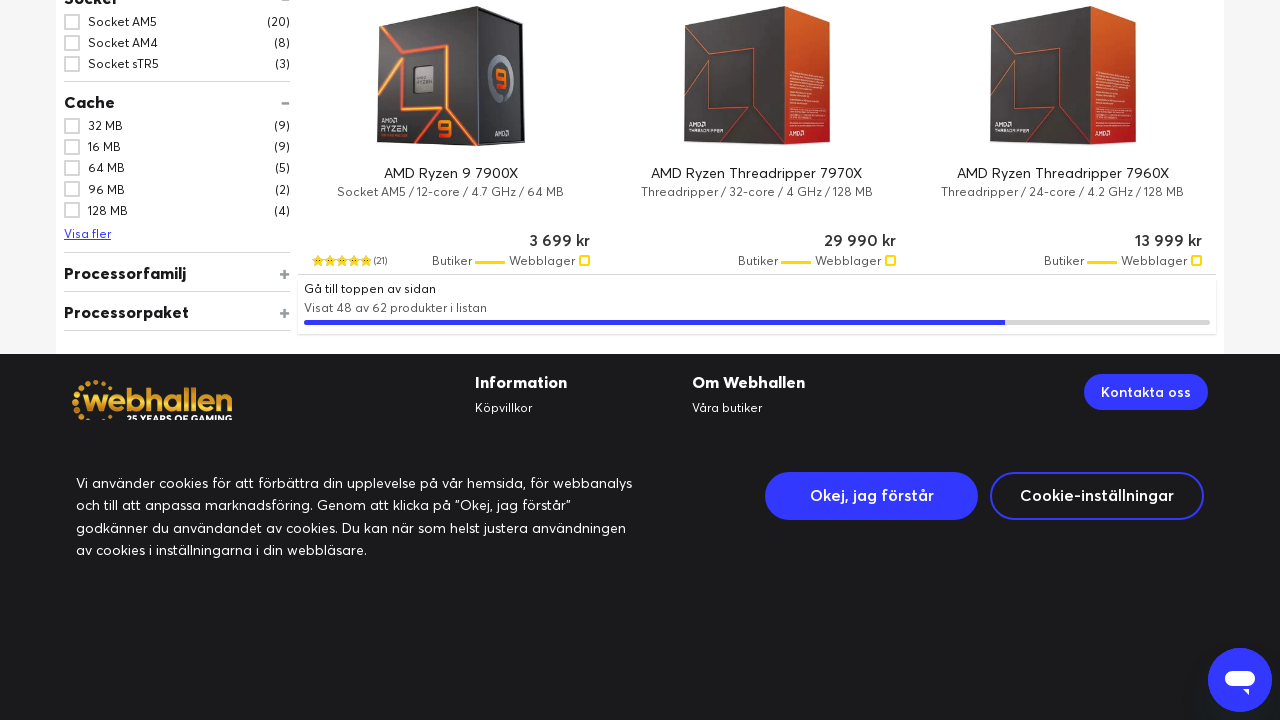

Verified product prices are displayed
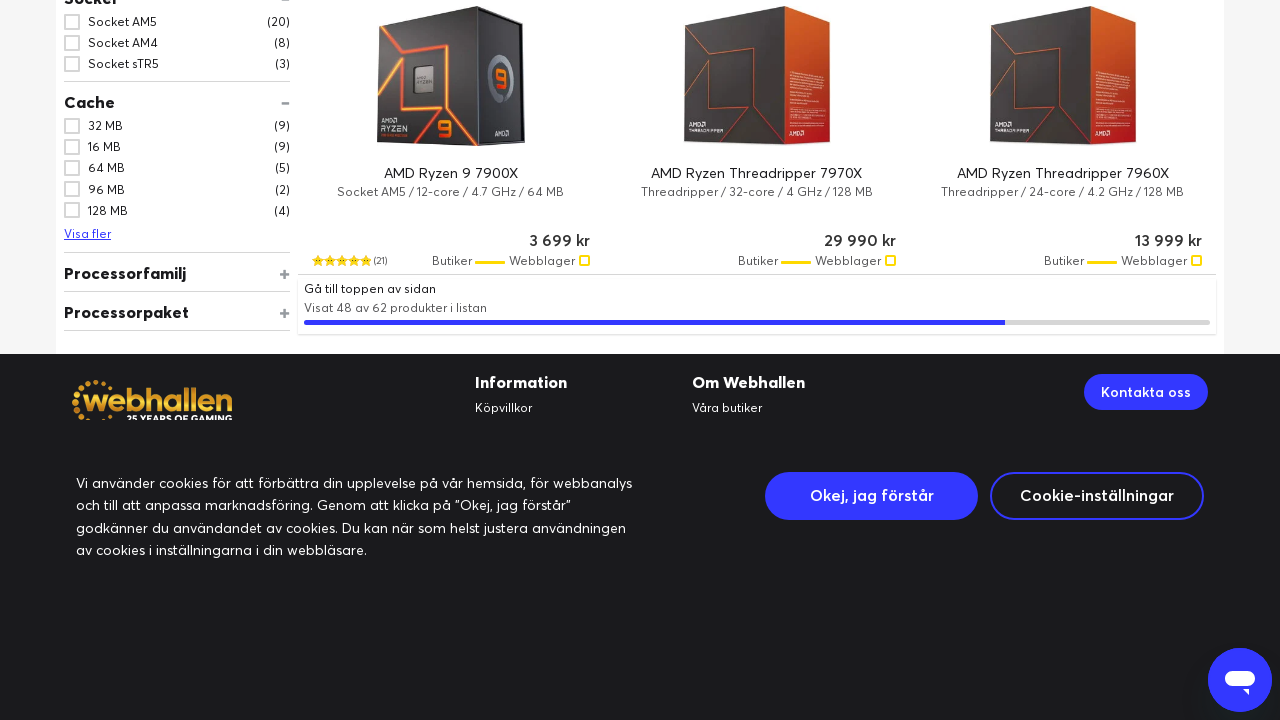

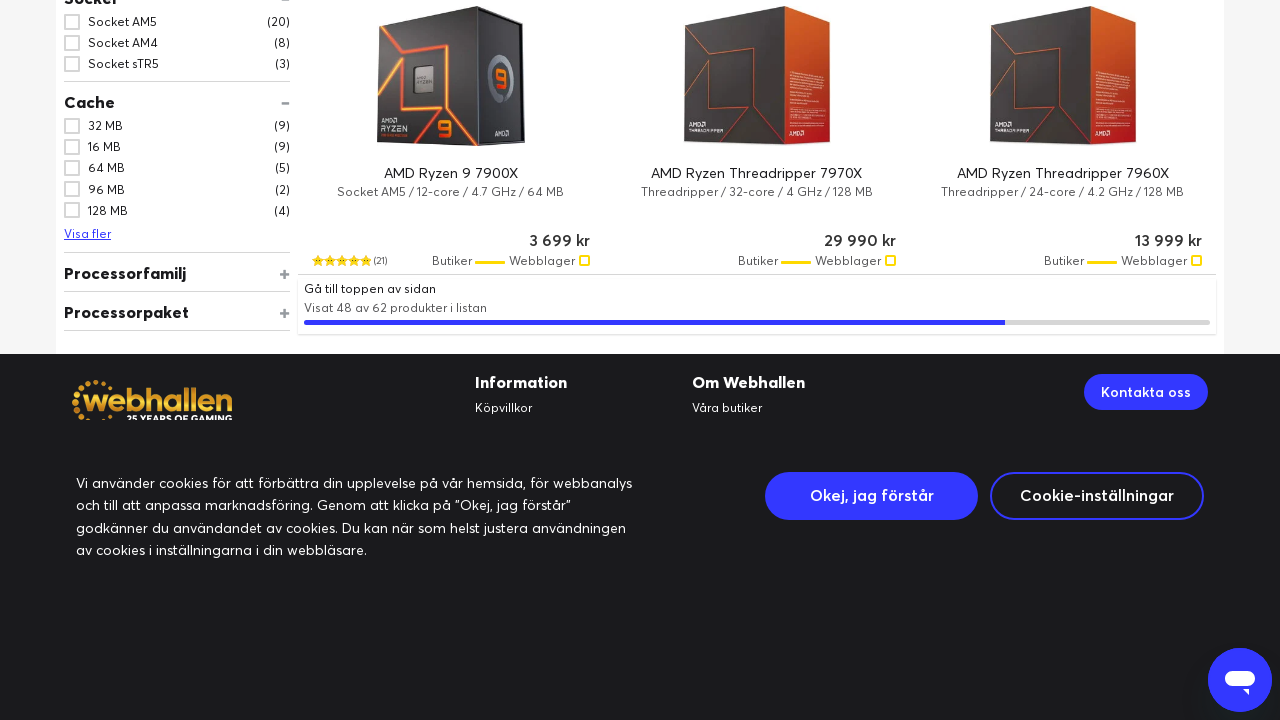